Tests scroll functionality by scrolling to bottom of page, verifying subscription text, clicking the scroll-up arrow button, and verifying the page scrolls up with hero text visible

Starting URL: http://automationexercise.com

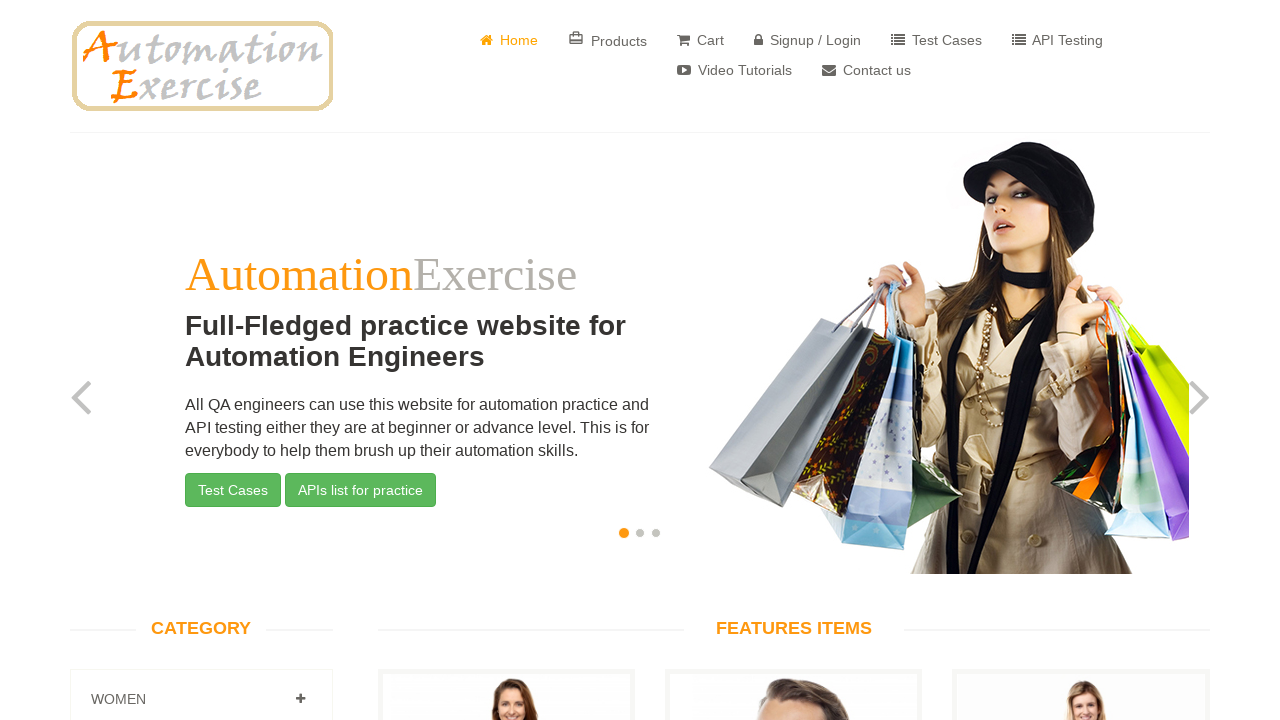

Home page loaded and body element is visible
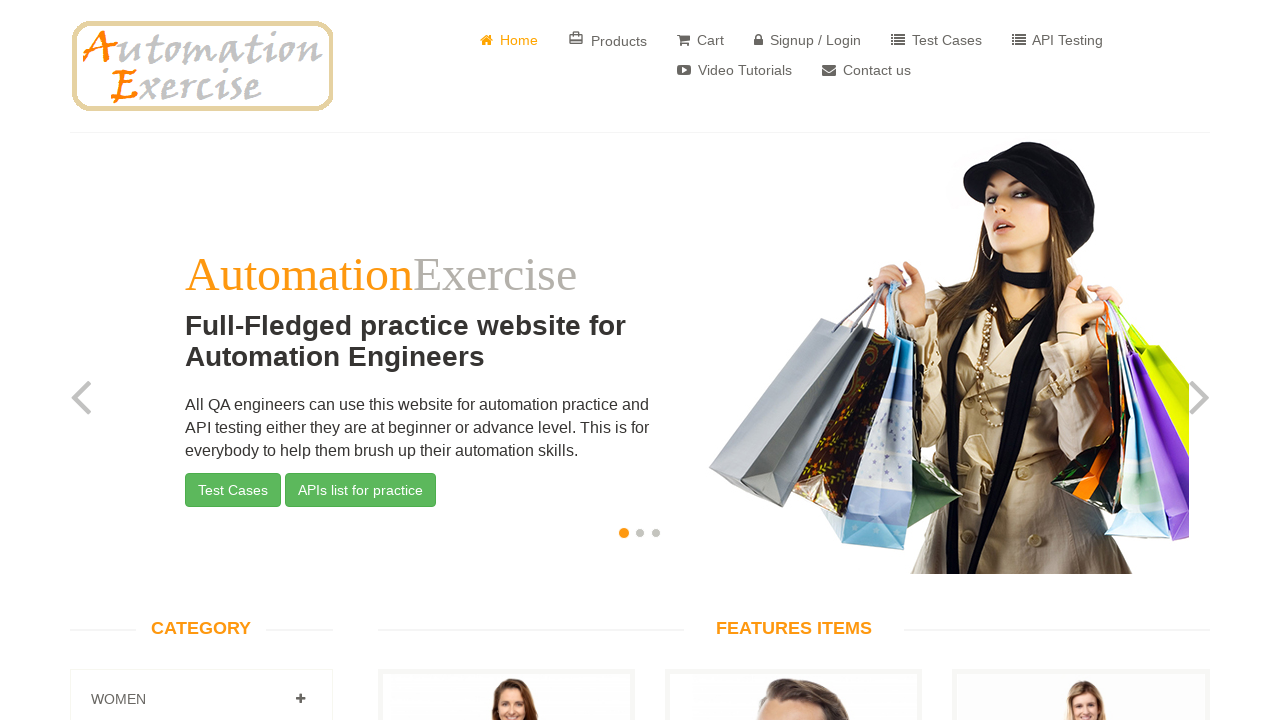

Scrolled down to bottom of page
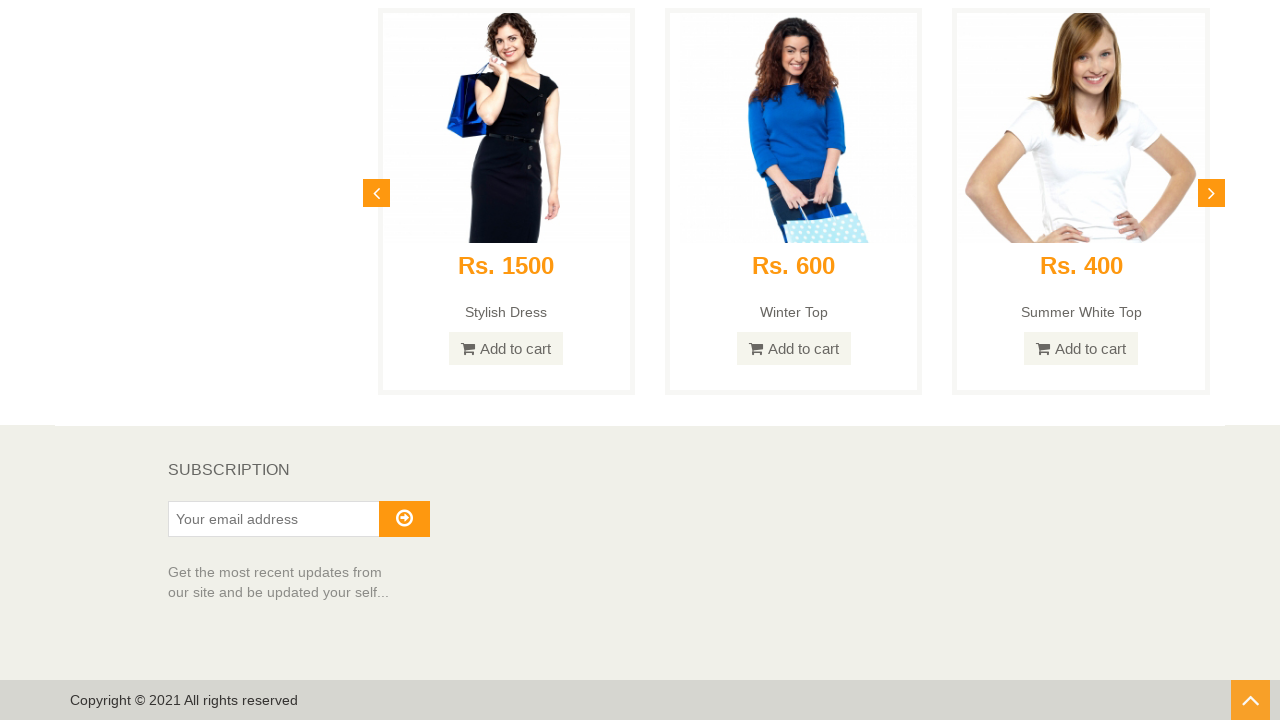

SUBSCRIPTION text is visible at bottom of page
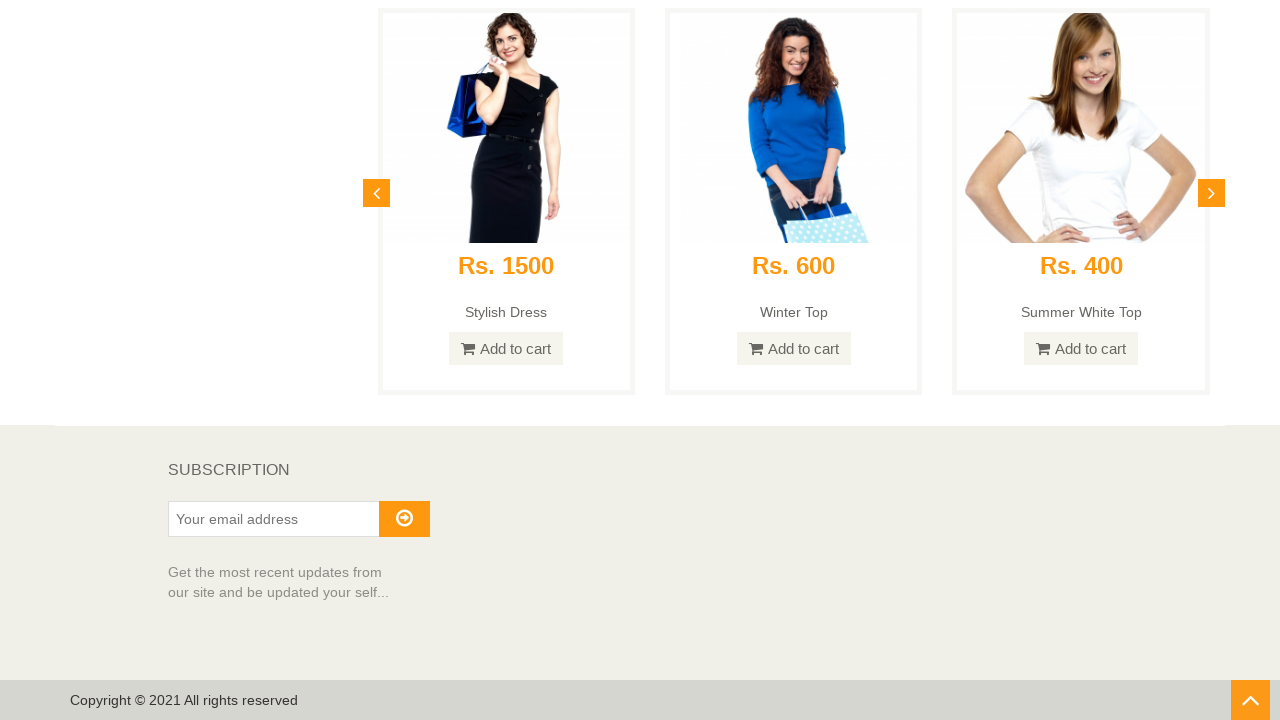

Clicked scroll-up arrow button at (1250, 700) on #scrollUp
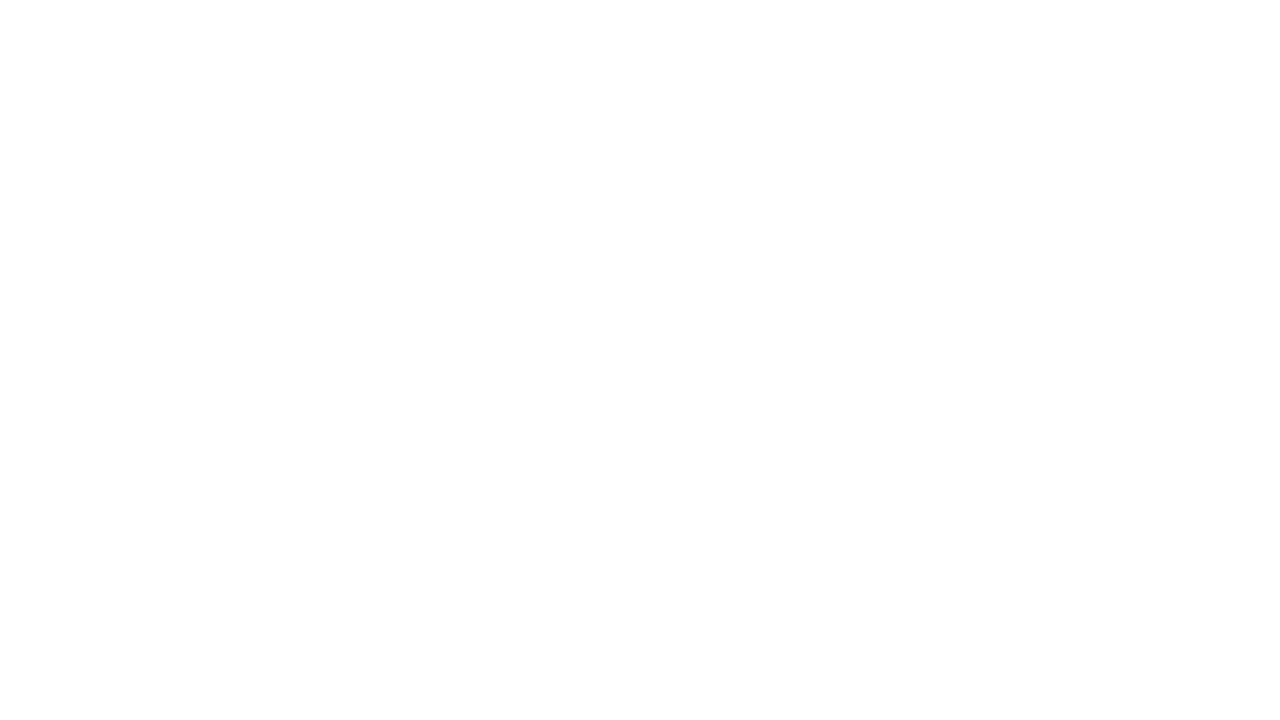

Page scrolled up and hero text is visible
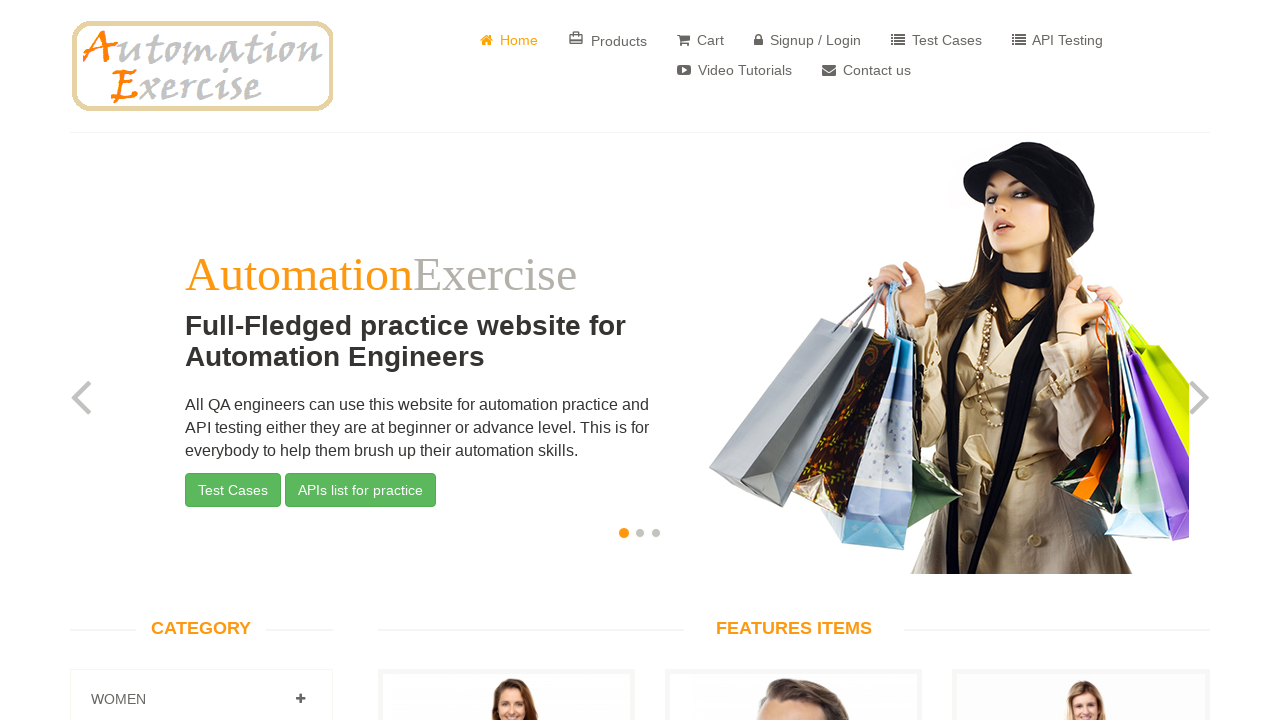

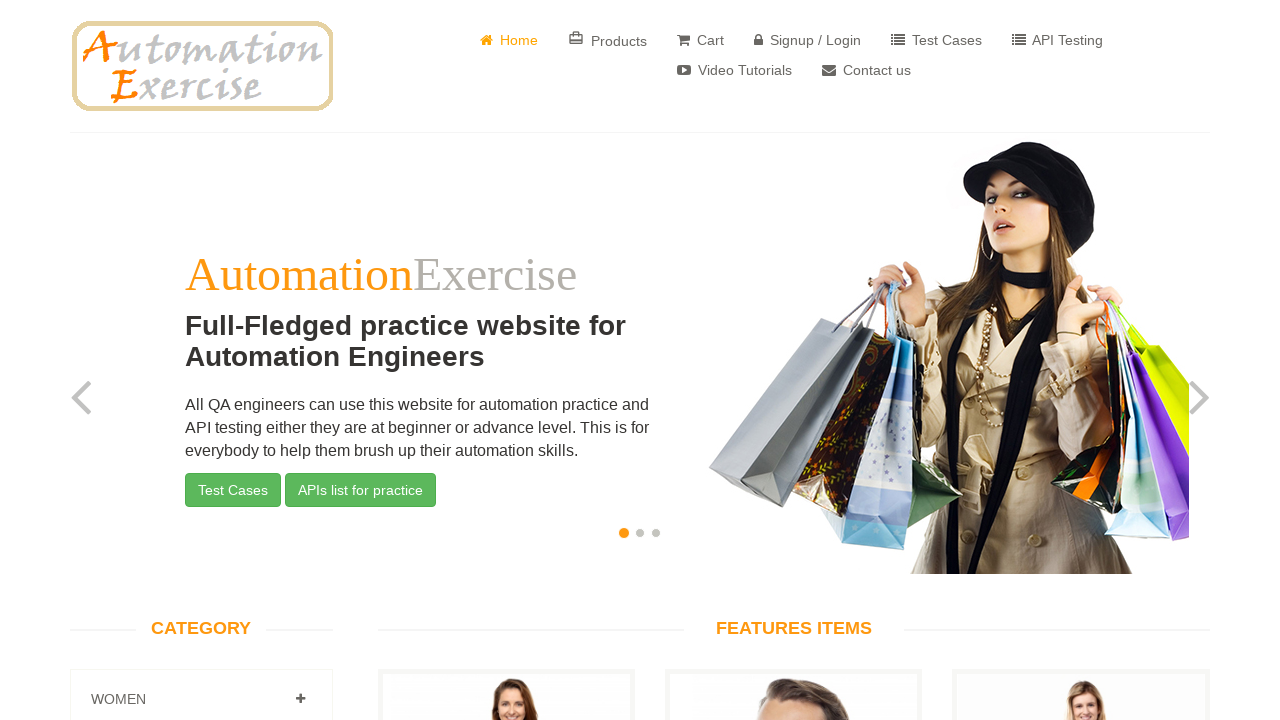